Tests the browser back button respects the filter navigation history

Starting URL: https://demo.playwright.dev/todomvc

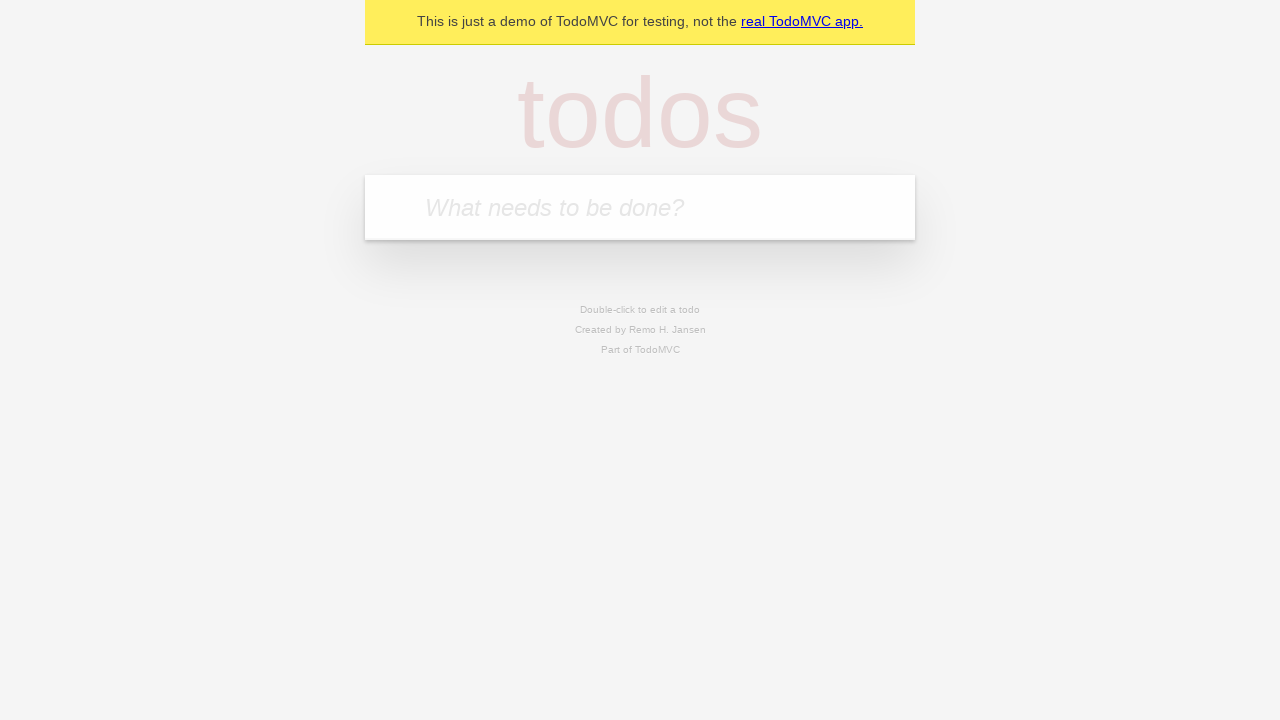

Filled todo input with 'buy some cheese' on internal:attr=[placeholder="What needs to be done?"i]
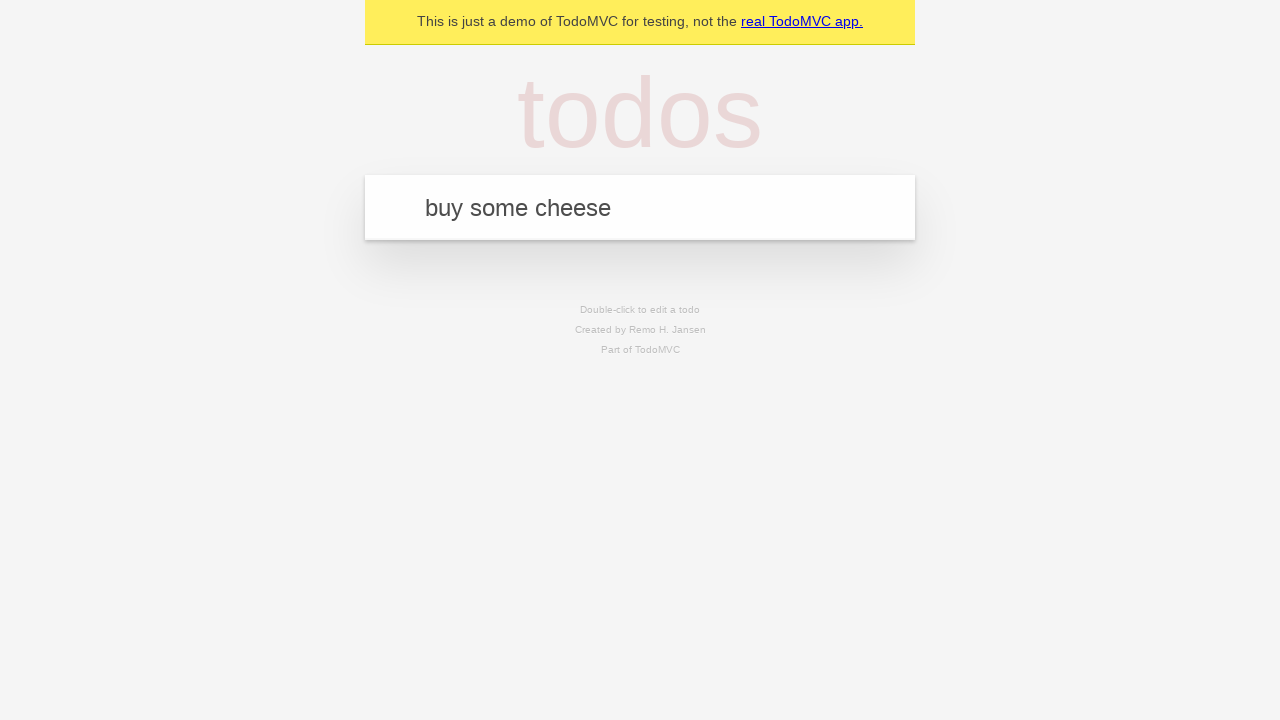

Pressed Enter to create first todo on internal:attr=[placeholder="What needs to be done?"i]
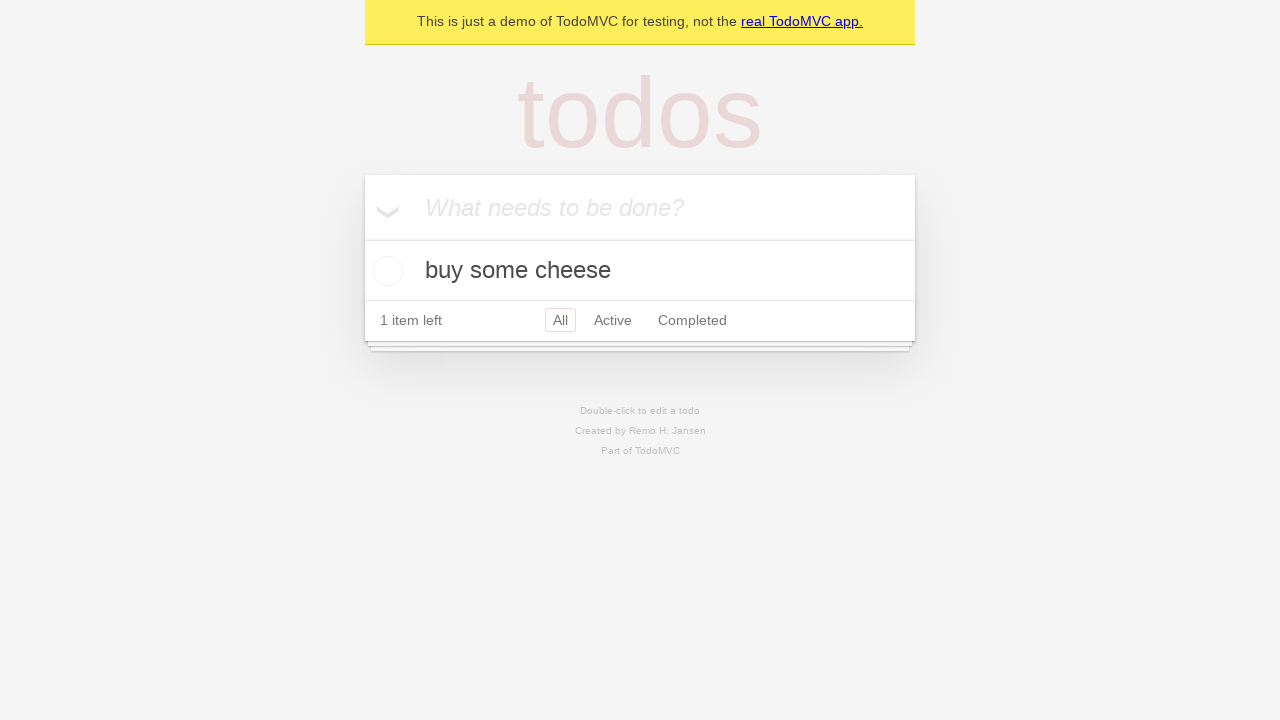

Filled todo input with 'feed the cat' on internal:attr=[placeholder="What needs to be done?"i]
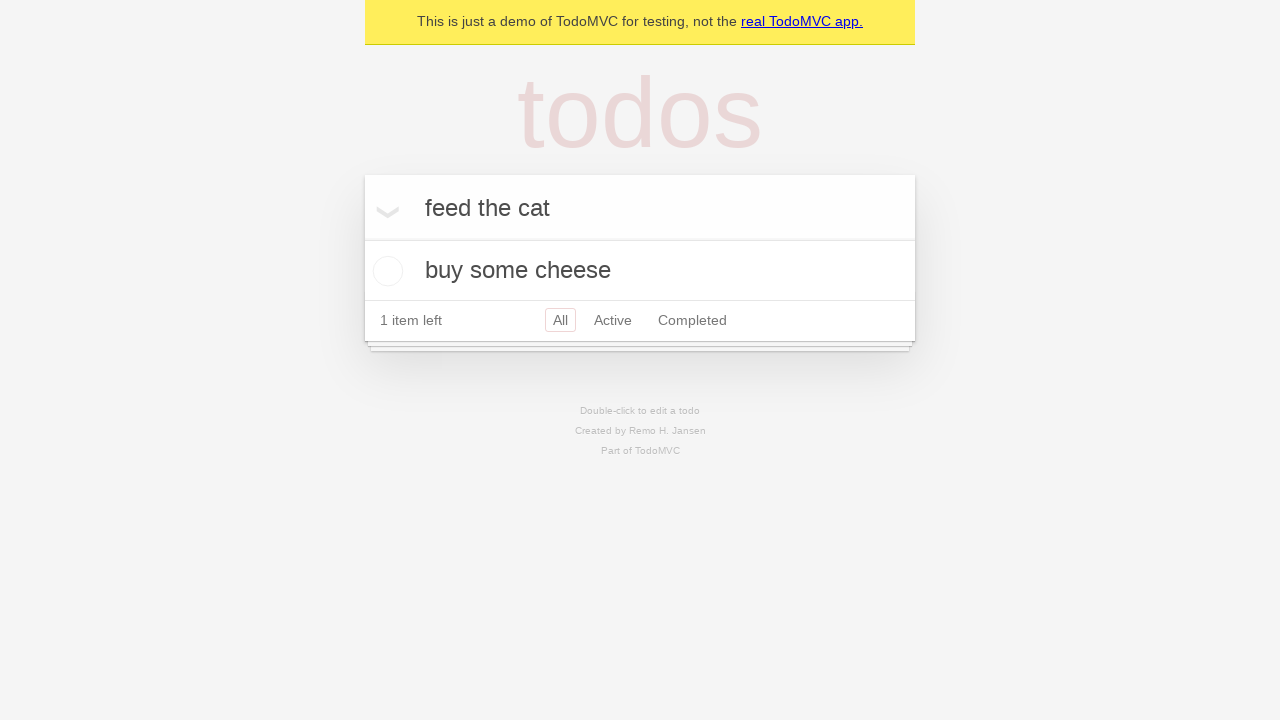

Pressed Enter to create second todo on internal:attr=[placeholder="What needs to be done?"i]
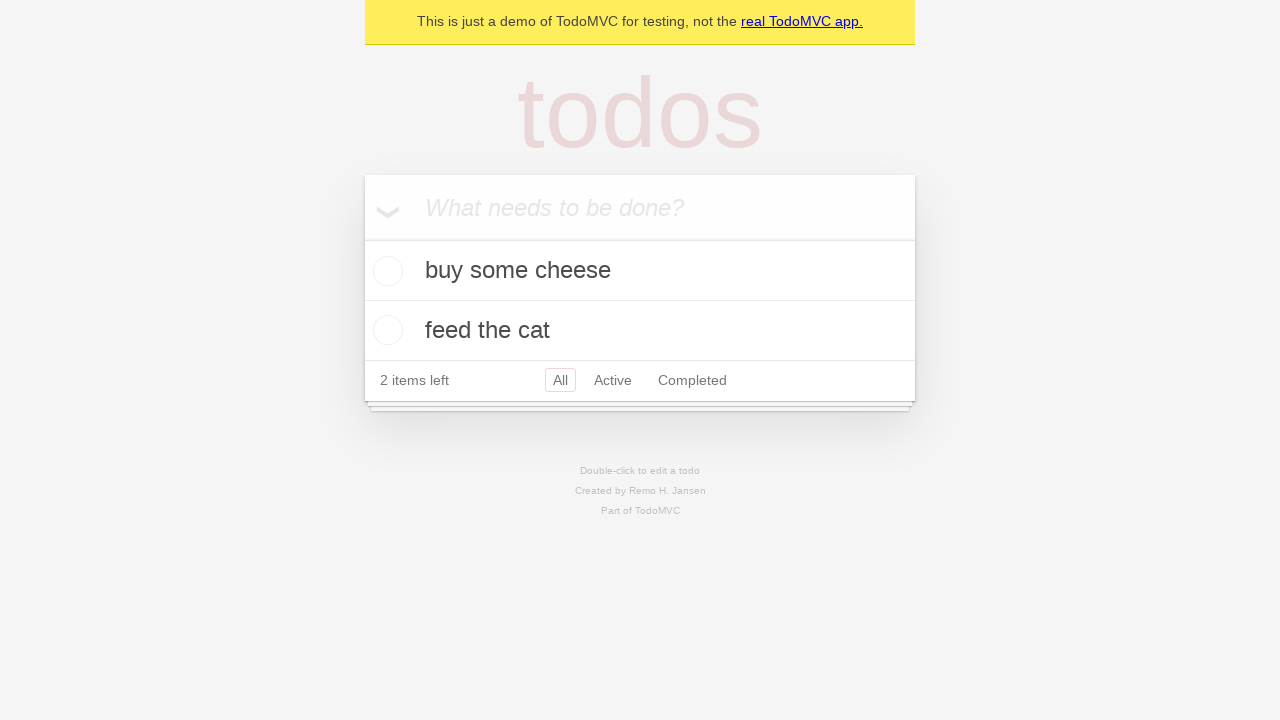

Filled todo input with 'book a doctors appointment' on internal:attr=[placeholder="What needs to be done?"i]
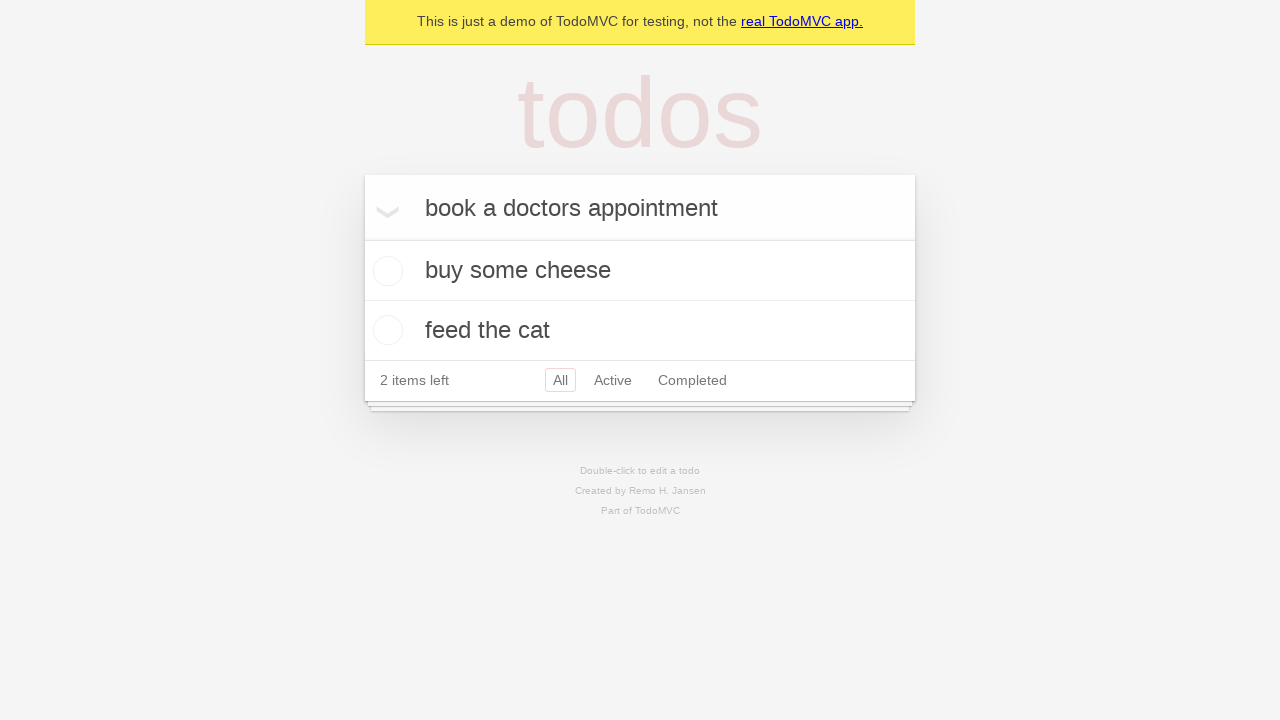

Pressed Enter to create third todo on internal:attr=[placeholder="What needs to be done?"i]
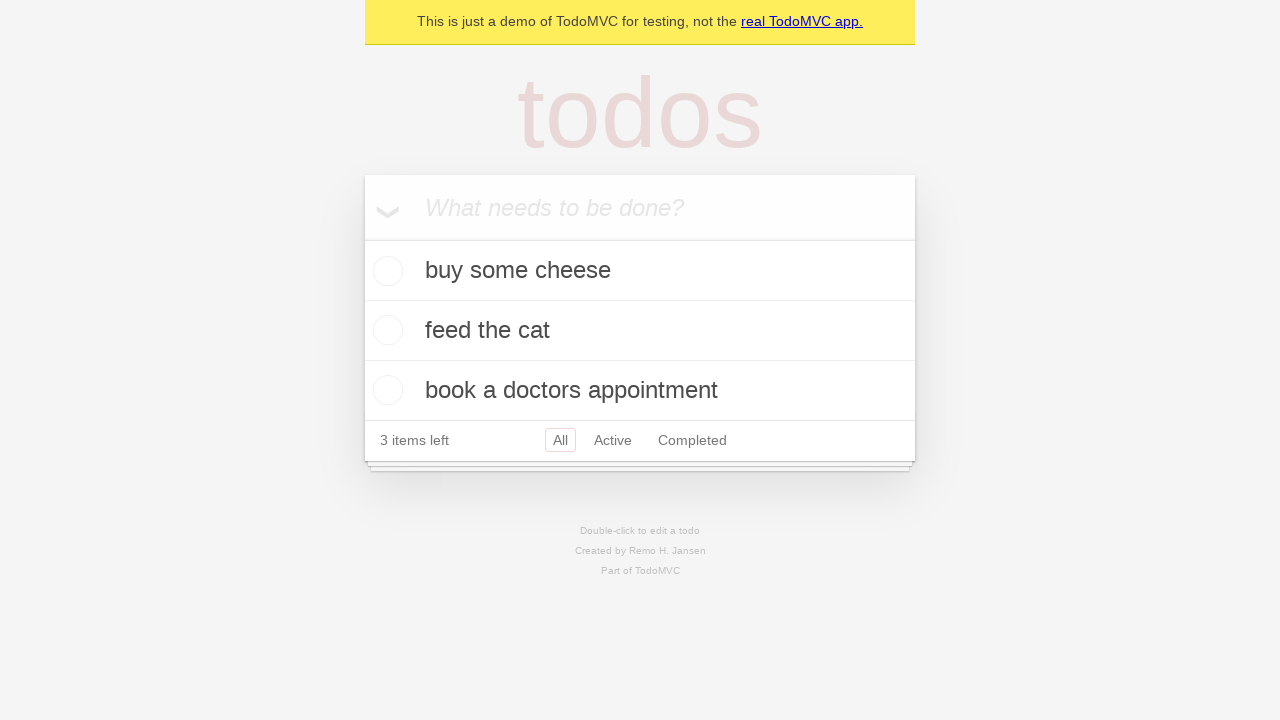

Checked the second todo item at (385, 330) on internal:testid=[data-testid="todo-item"s] >> nth=1 >> internal:role=checkbox
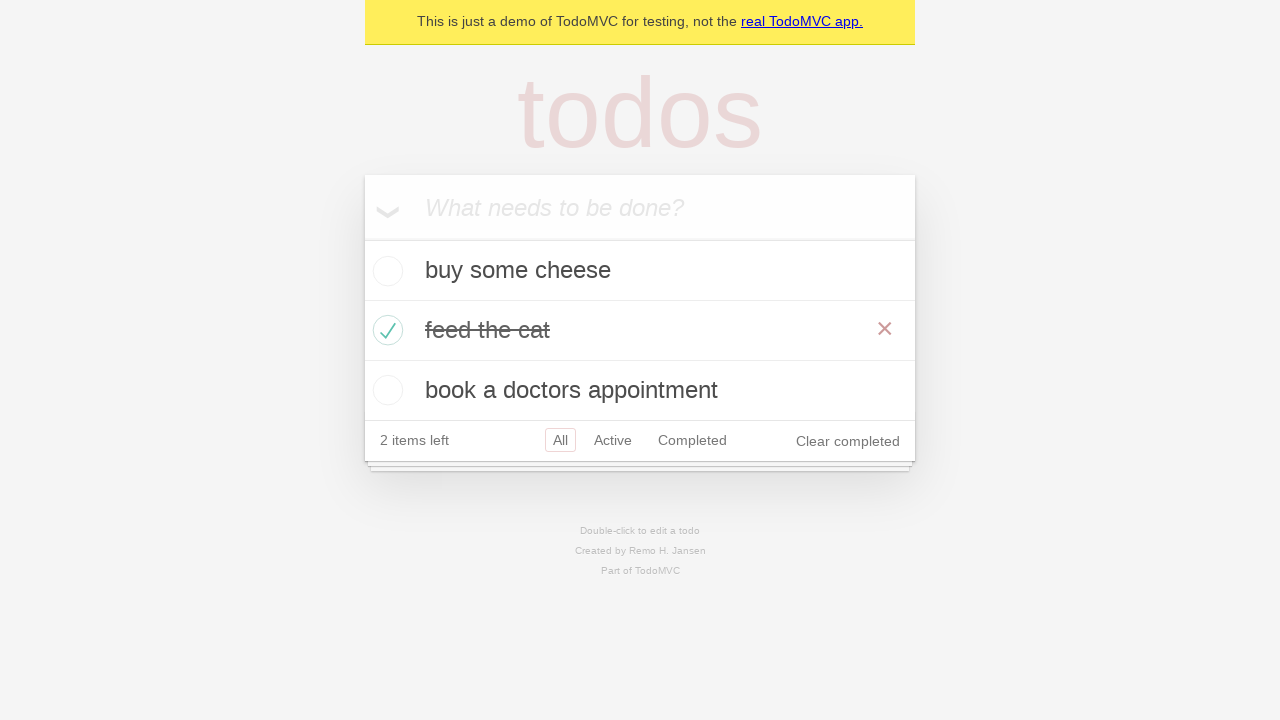

Clicked 'All' filter link at (560, 440) on internal:role=link[name="All"i]
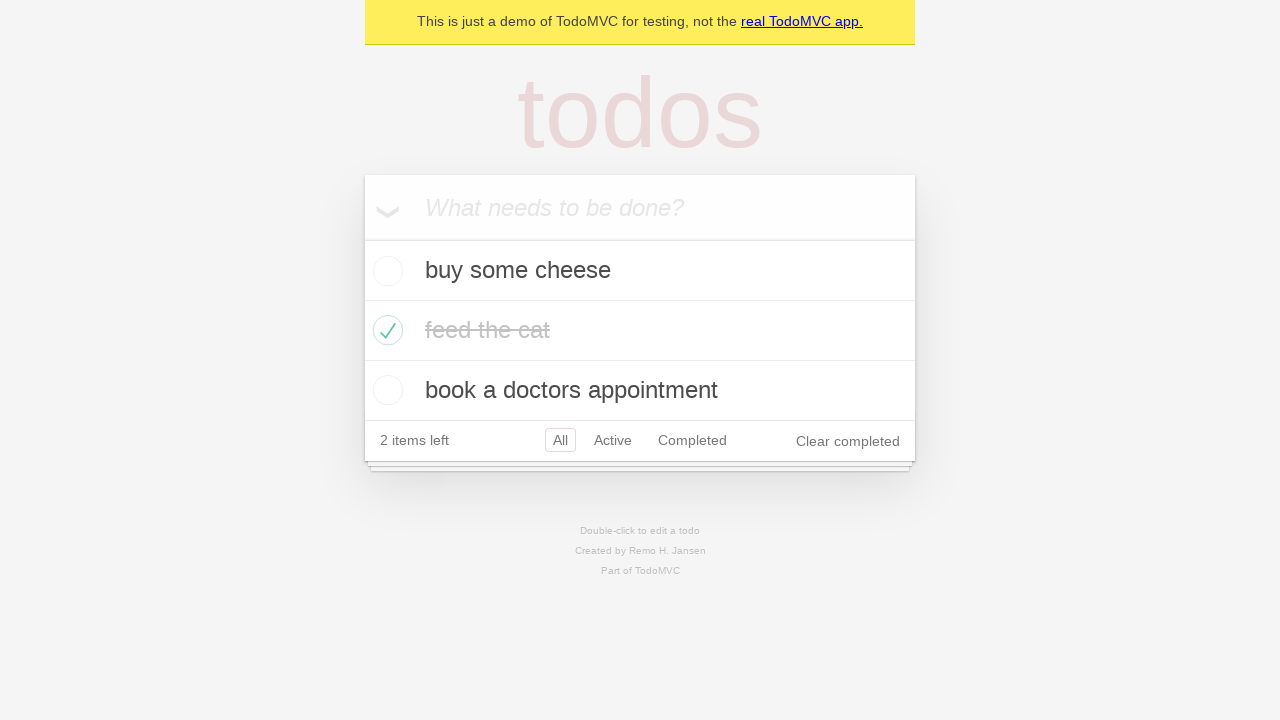

Clicked 'Active' filter link at (613, 440) on internal:role=link[name="Active"i]
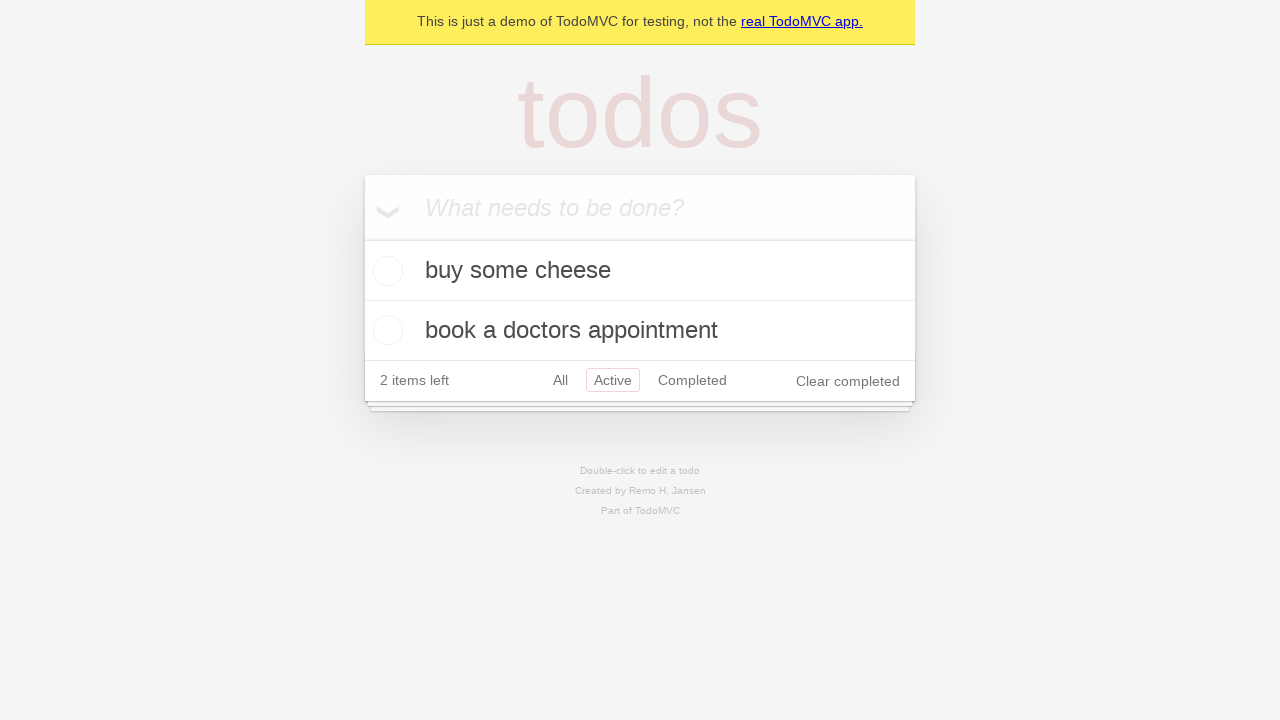

Clicked 'Completed' filter link at (692, 380) on internal:role=link[name="Completed"i]
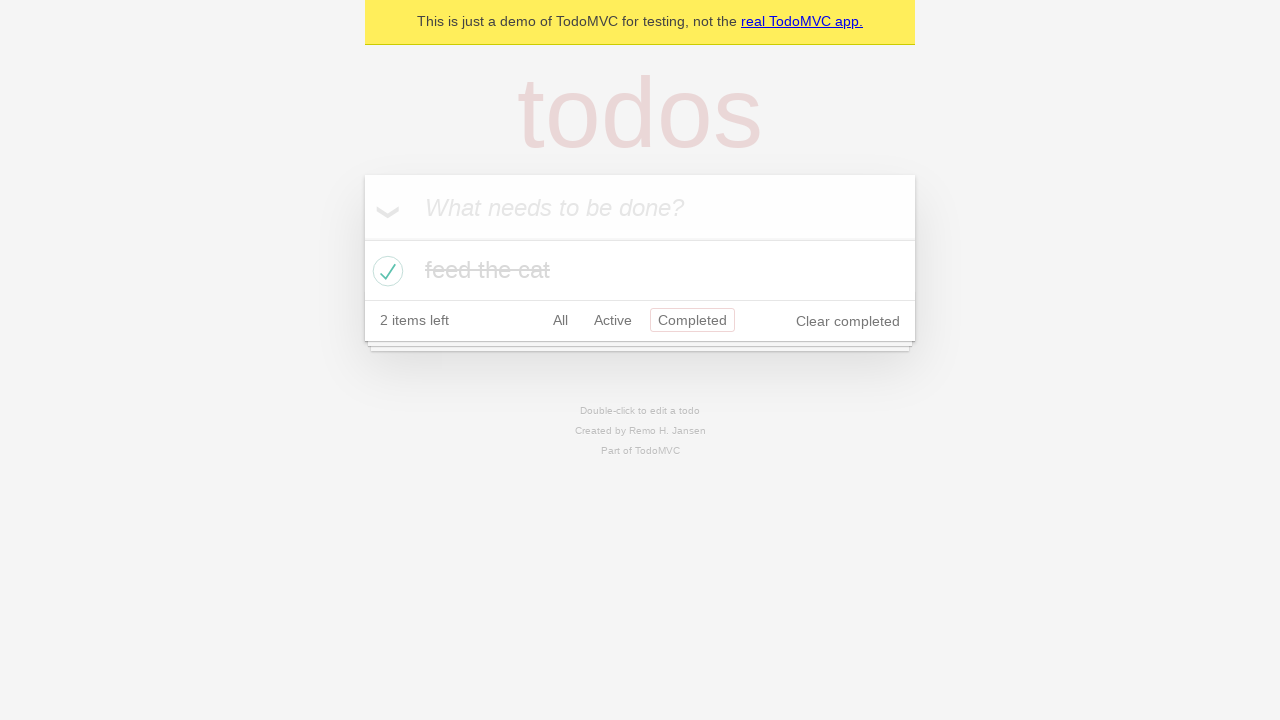

Used back button, navigated from Completed to Active filter
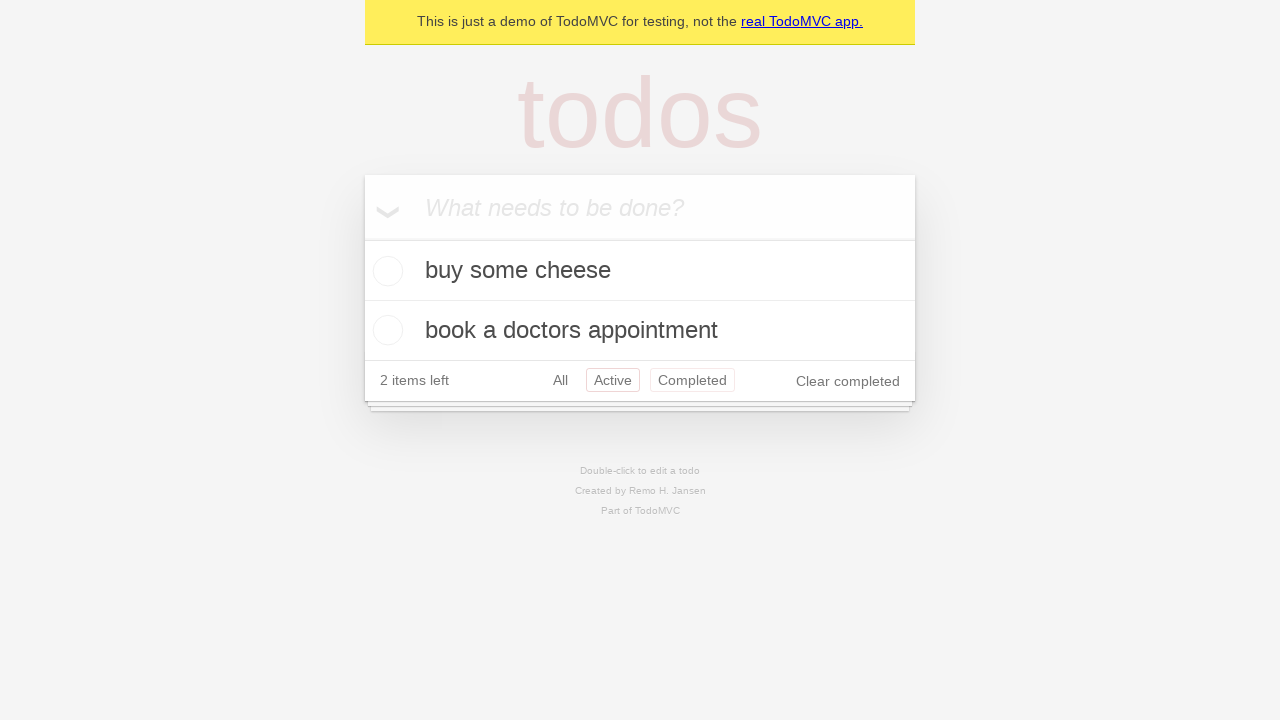

Used back button, navigated from Active to All filter
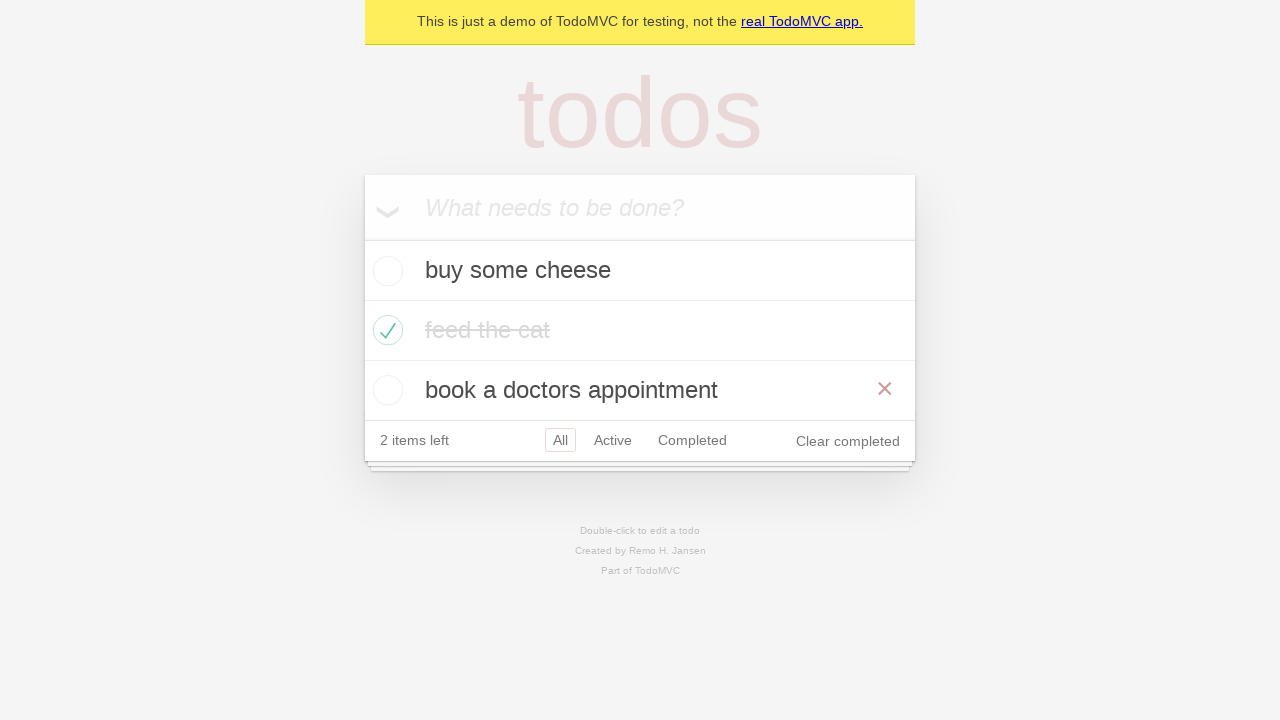

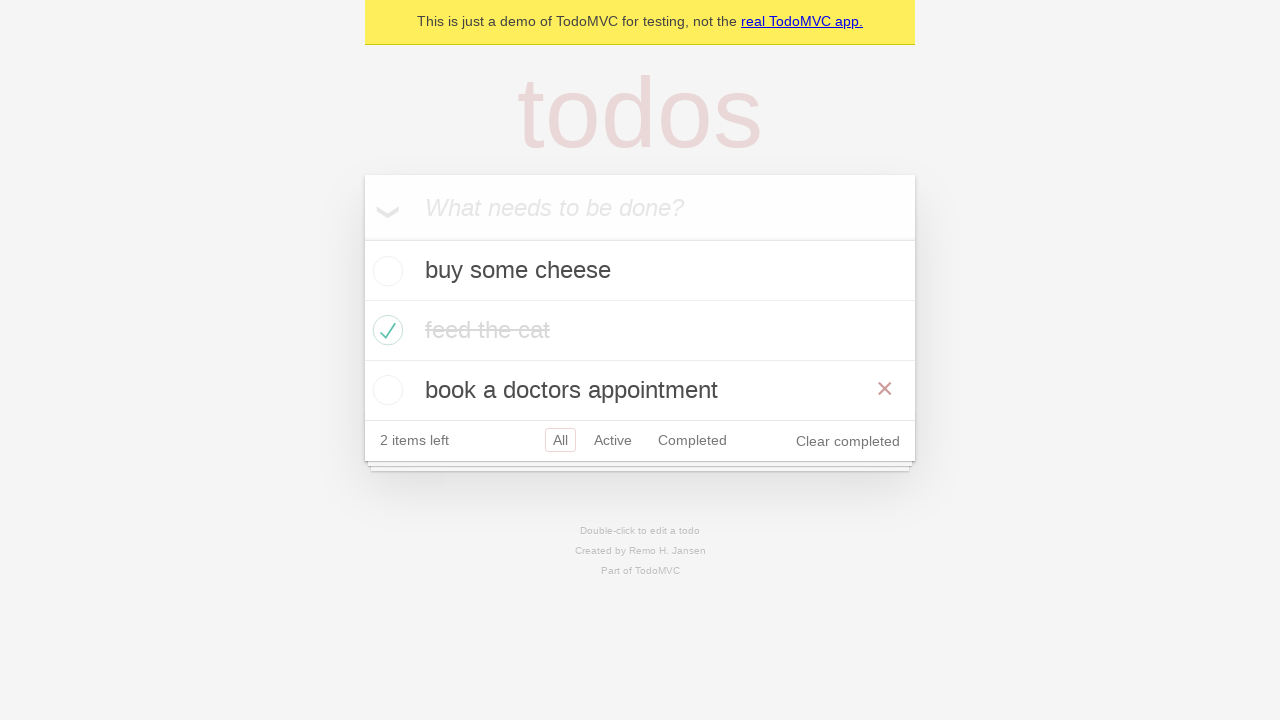